Tests drag and drop functionality on jQuery UI's droppable demo page by dragging an element by offset and then dropping it onto a target element

Starting URL: http://jqueryui.com/droppable

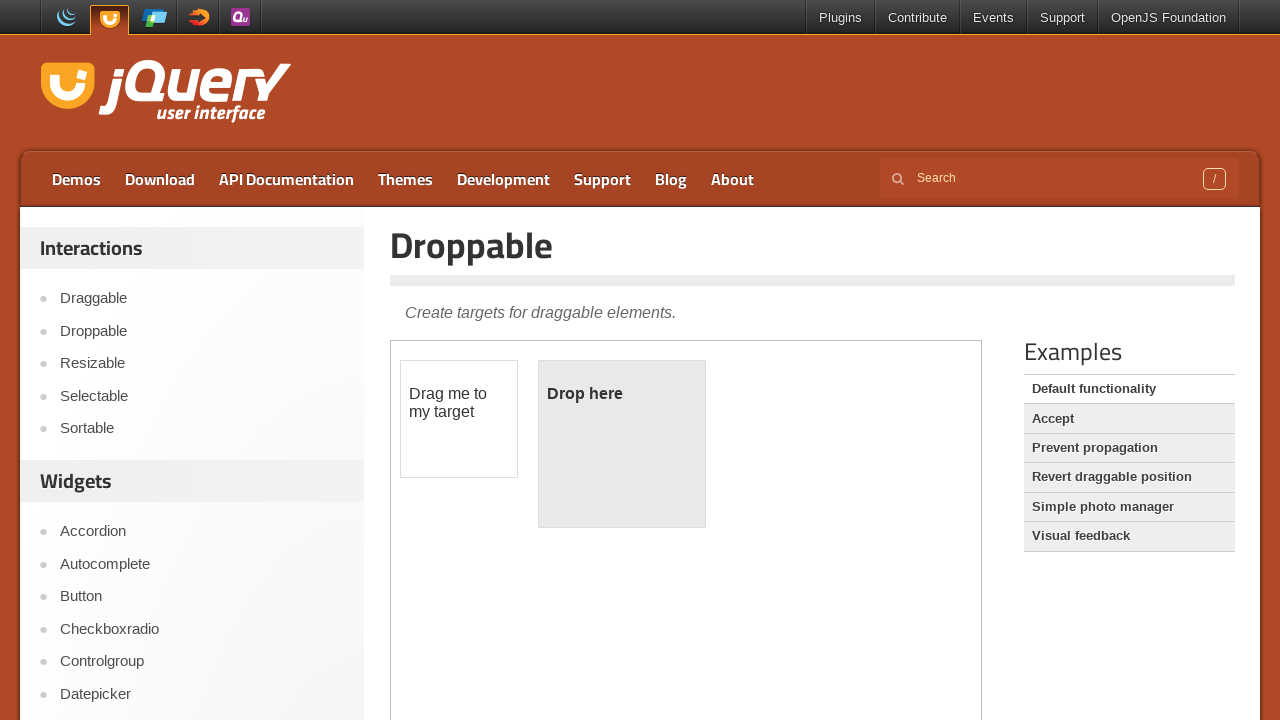

Located the iframe containing the droppable demo
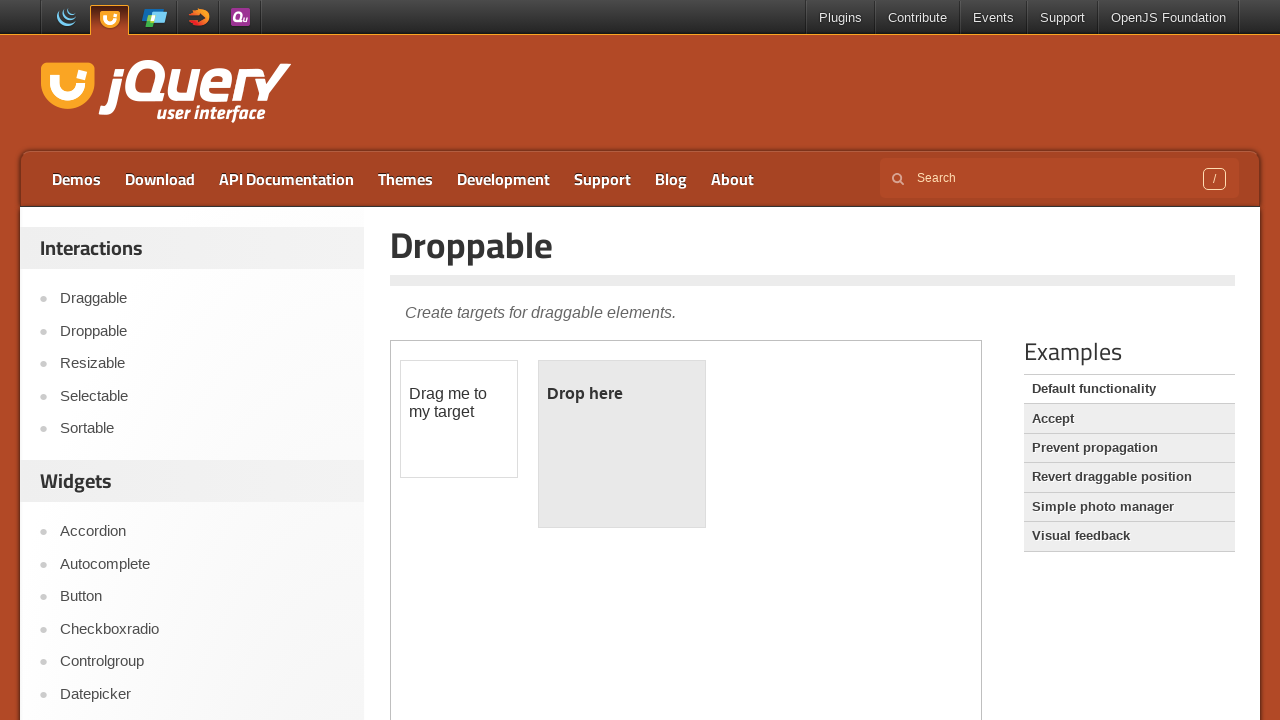

Located the draggable element with ID 'draggable'
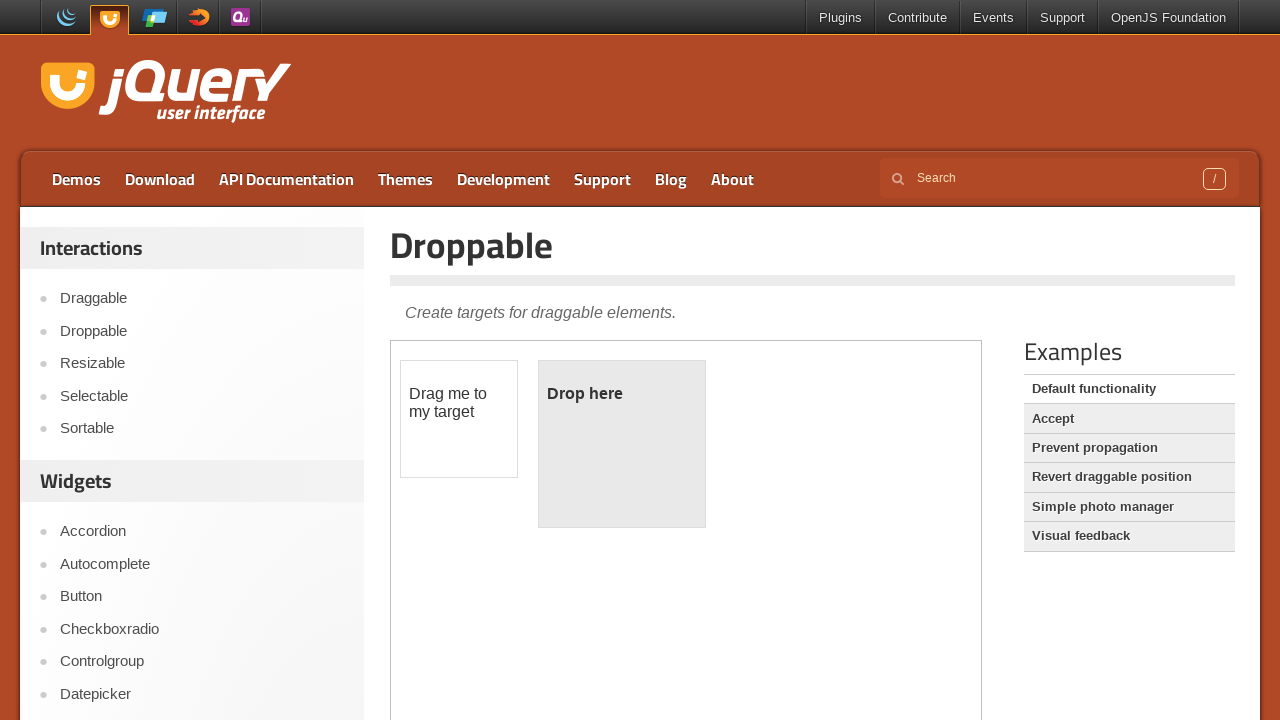

Located the droppable target element with ID 'droppable'
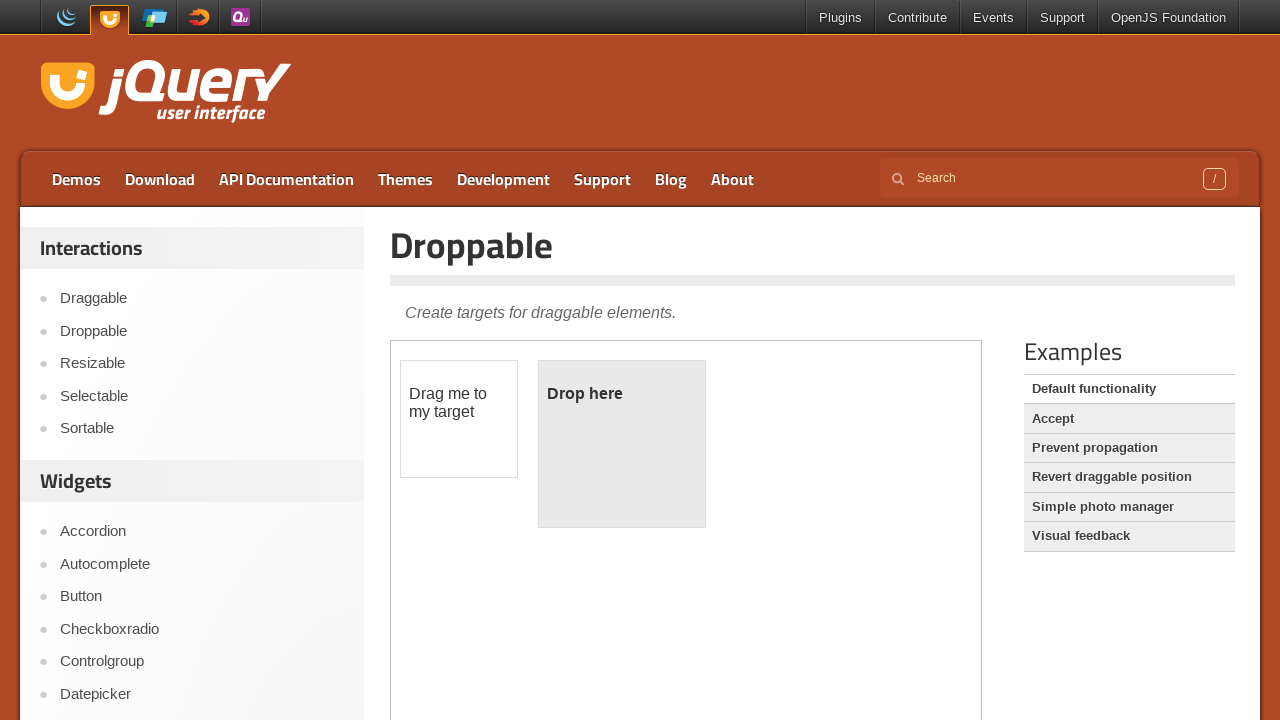

Dragged the draggable element by offset (100, 100) at (501, 461)
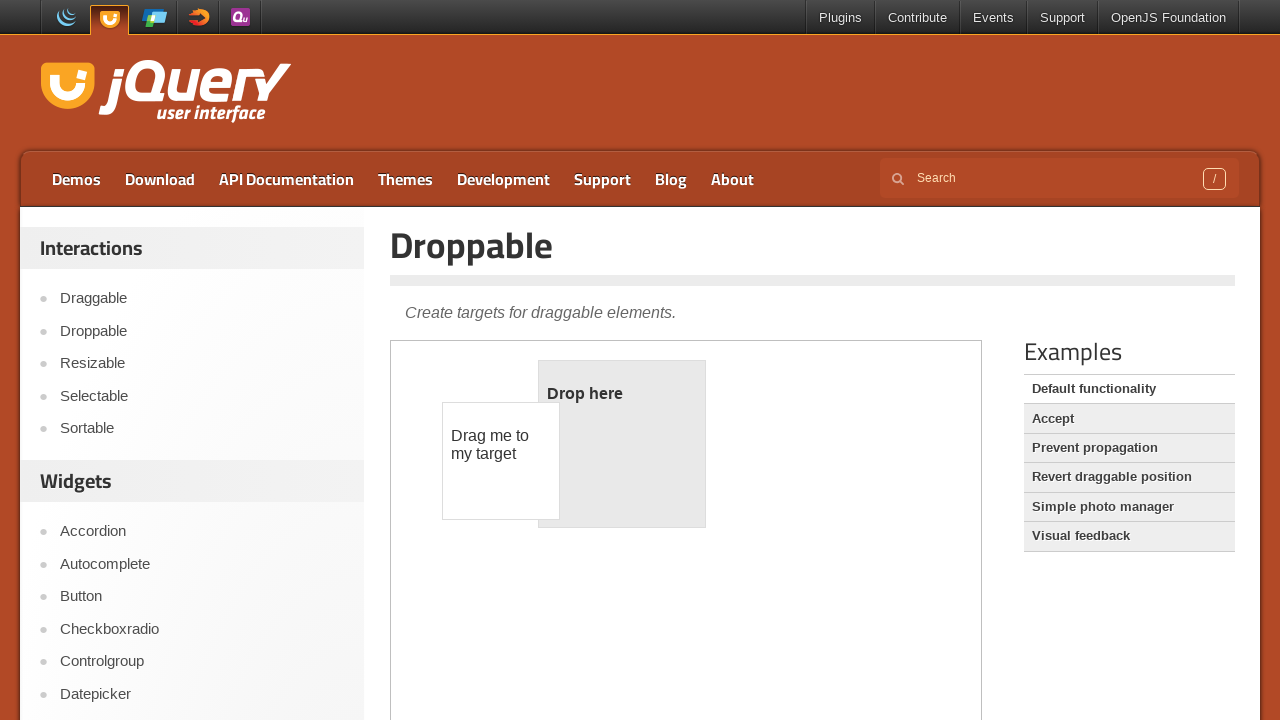

Dragged and dropped the element onto the droppable target at (622, 444)
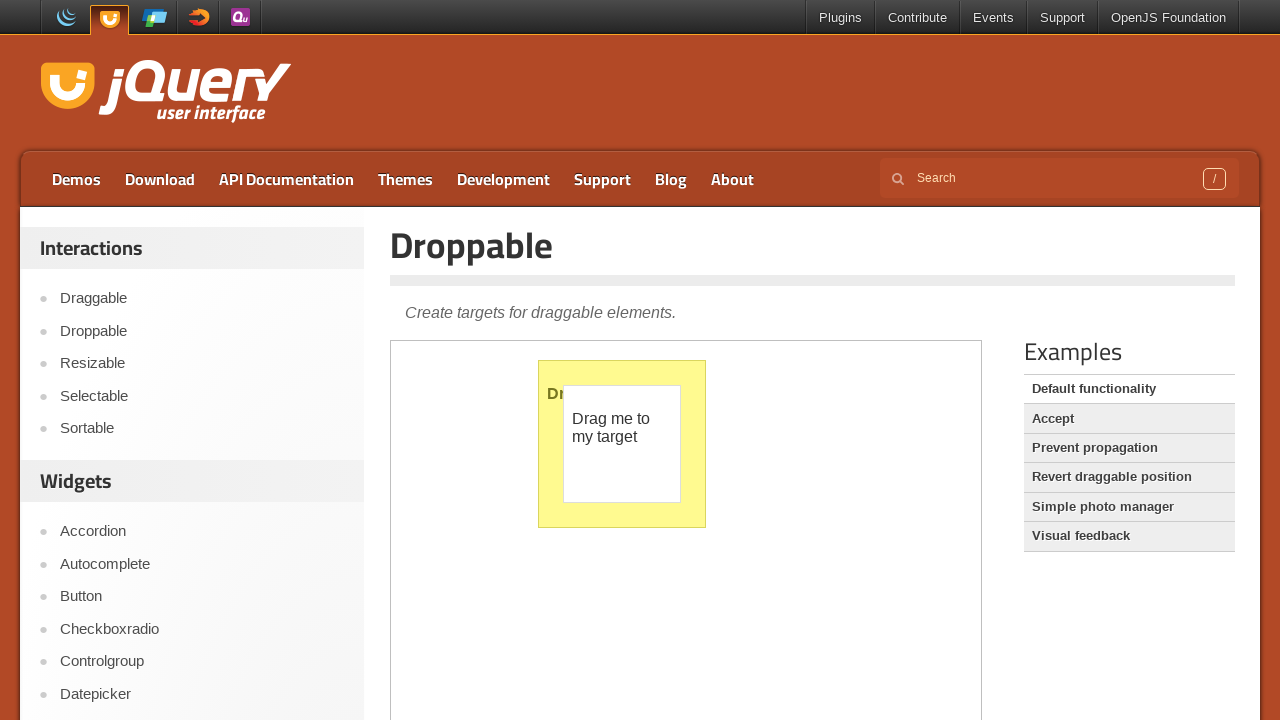

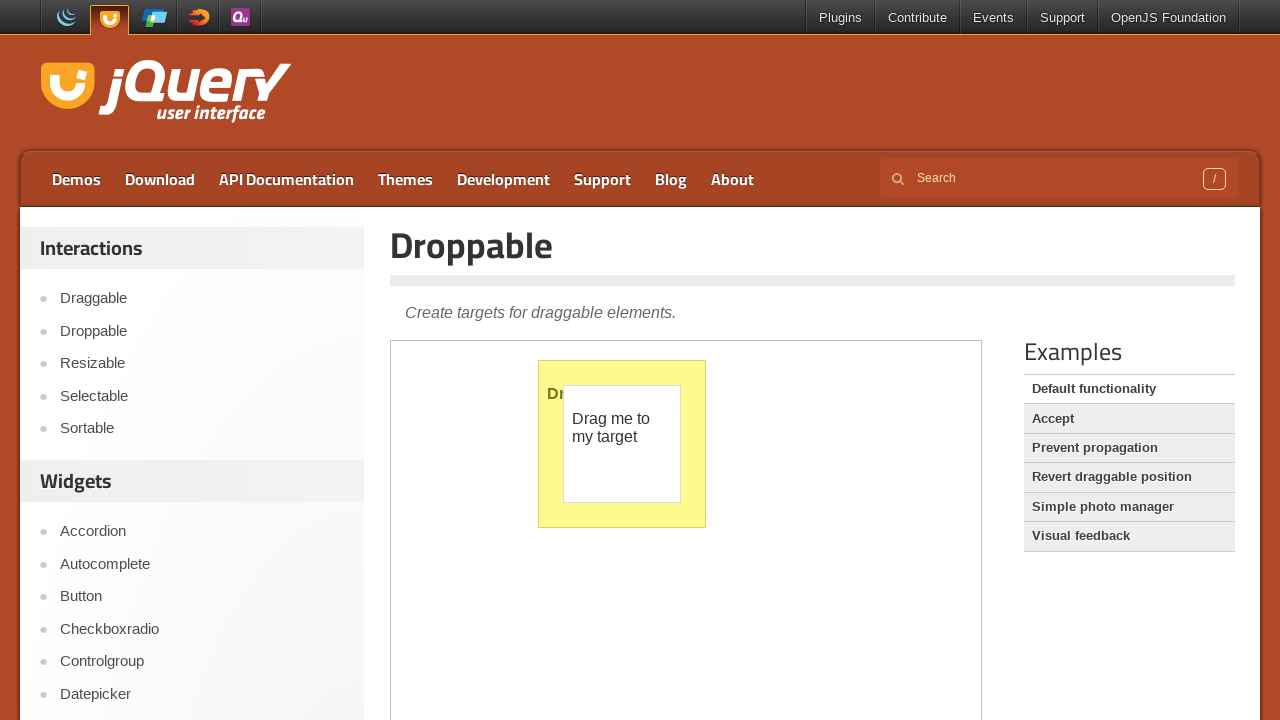